Tests scrollbar functionality by scrolling to find and click a hidden button

Starting URL: http://uitestingplayground.com/

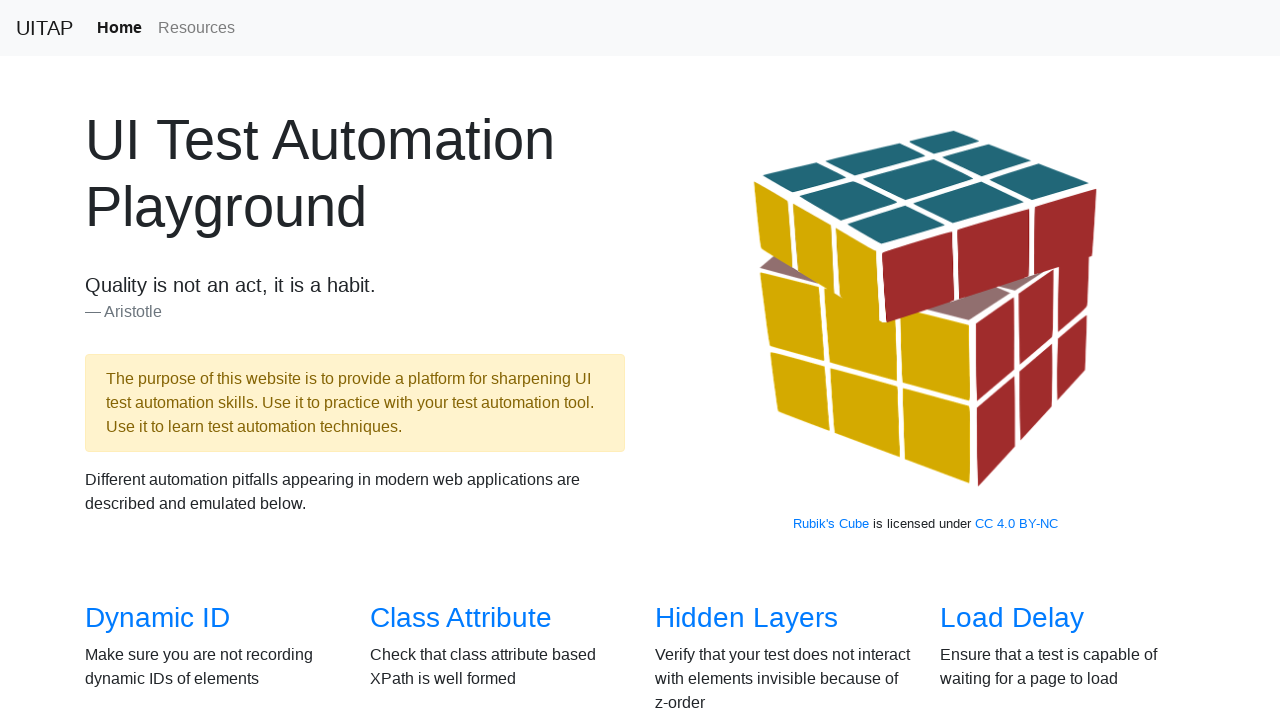

Clicked on Scrollbars link at (148, 361) on text=Scrollbars
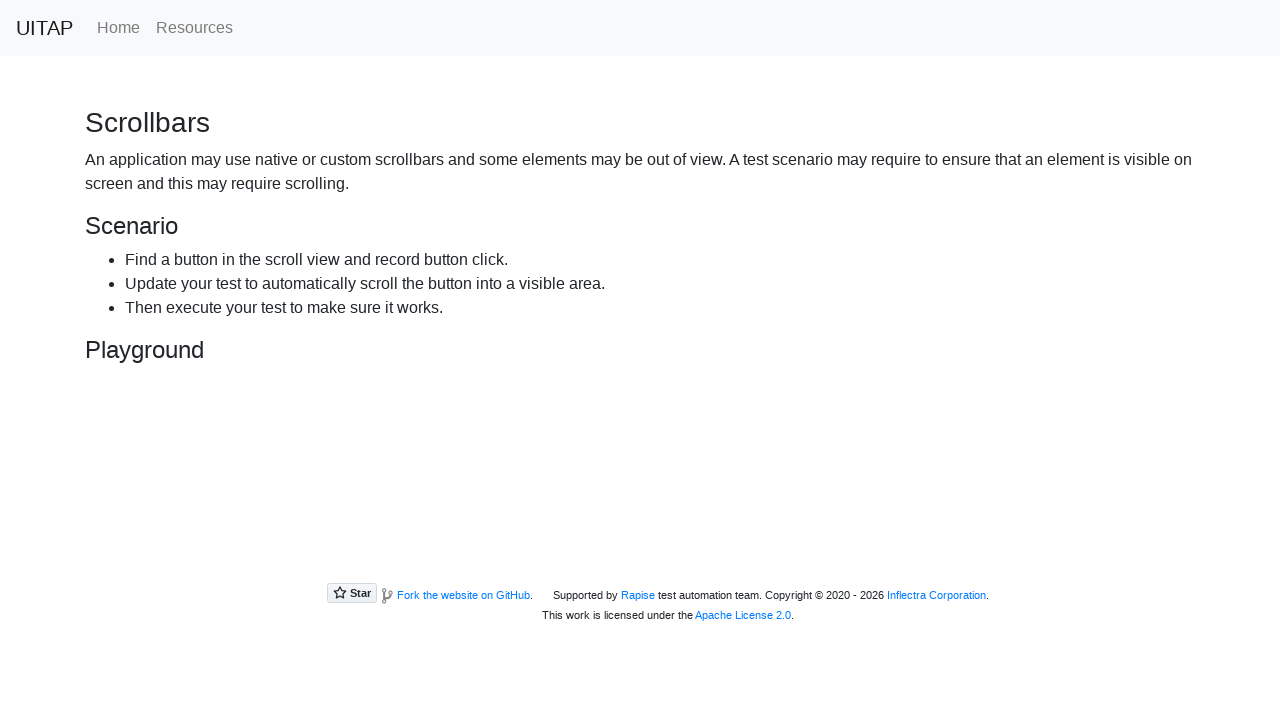

Clicked the hidden button after scrolling at (234, 448) on #hidingButton
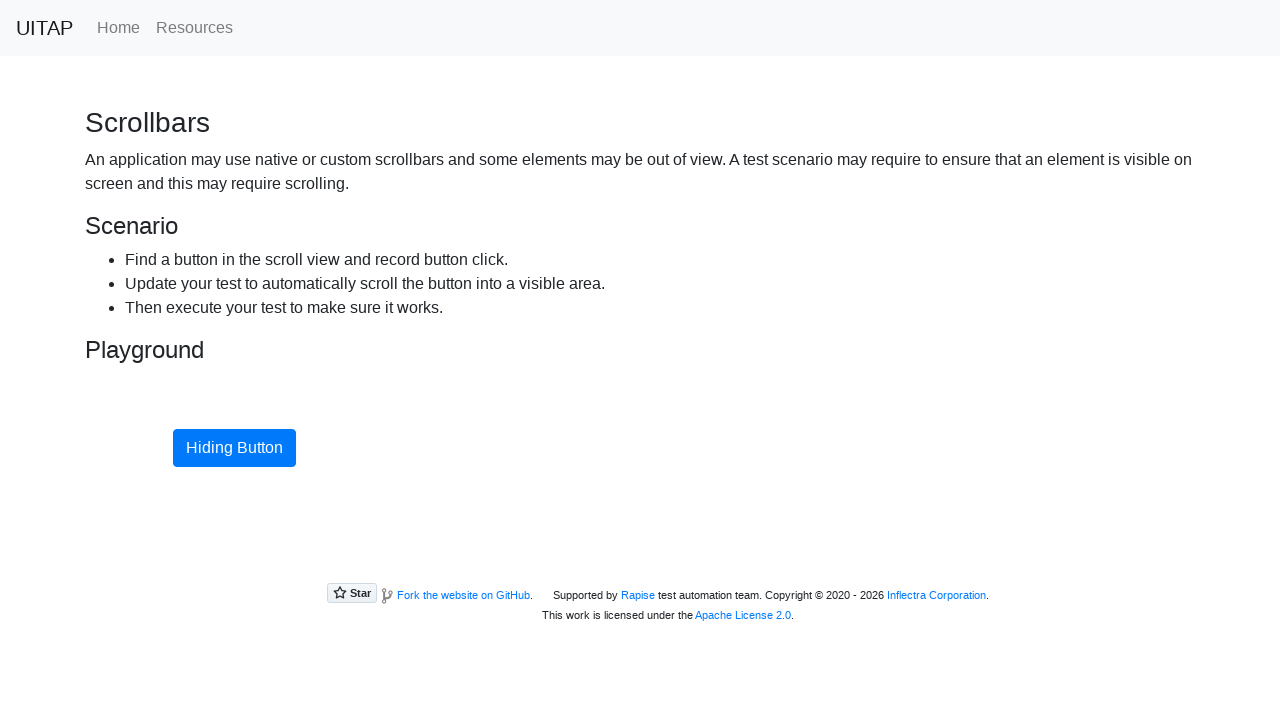

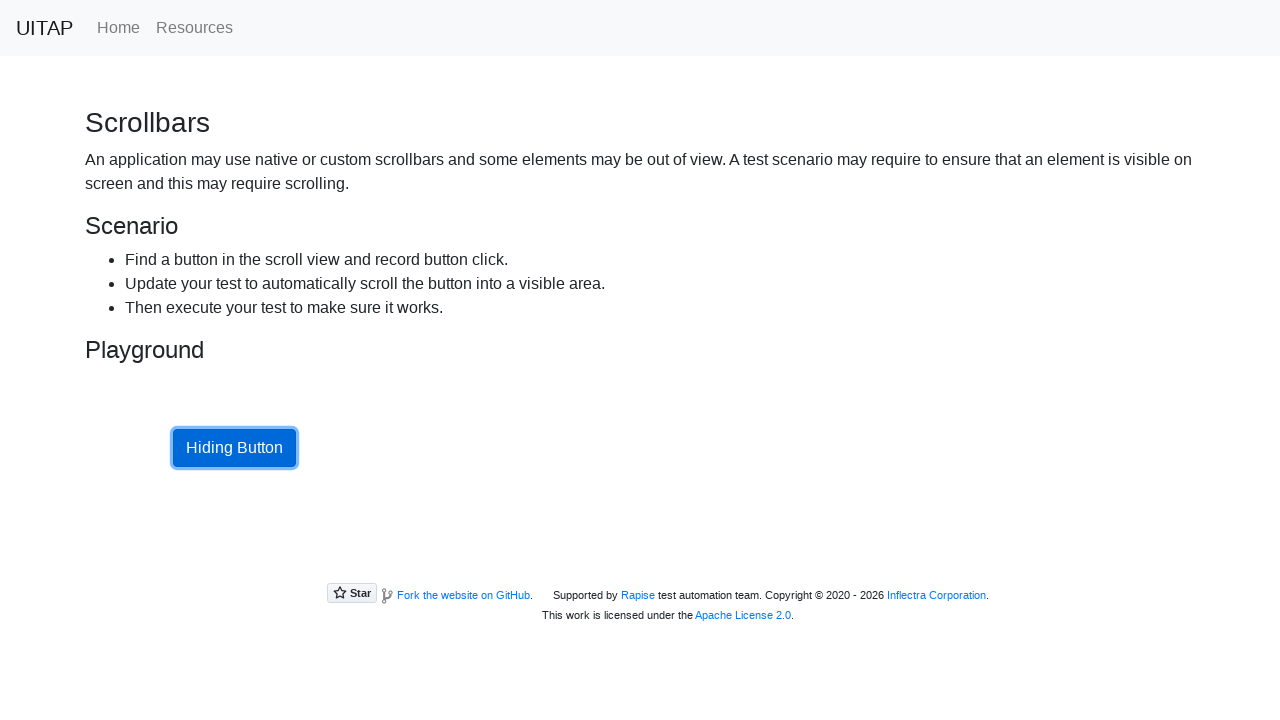